Tests double-click functionality on a button element and retrieves various properties of the element

Starting URL: https://demoqa.com/buttons

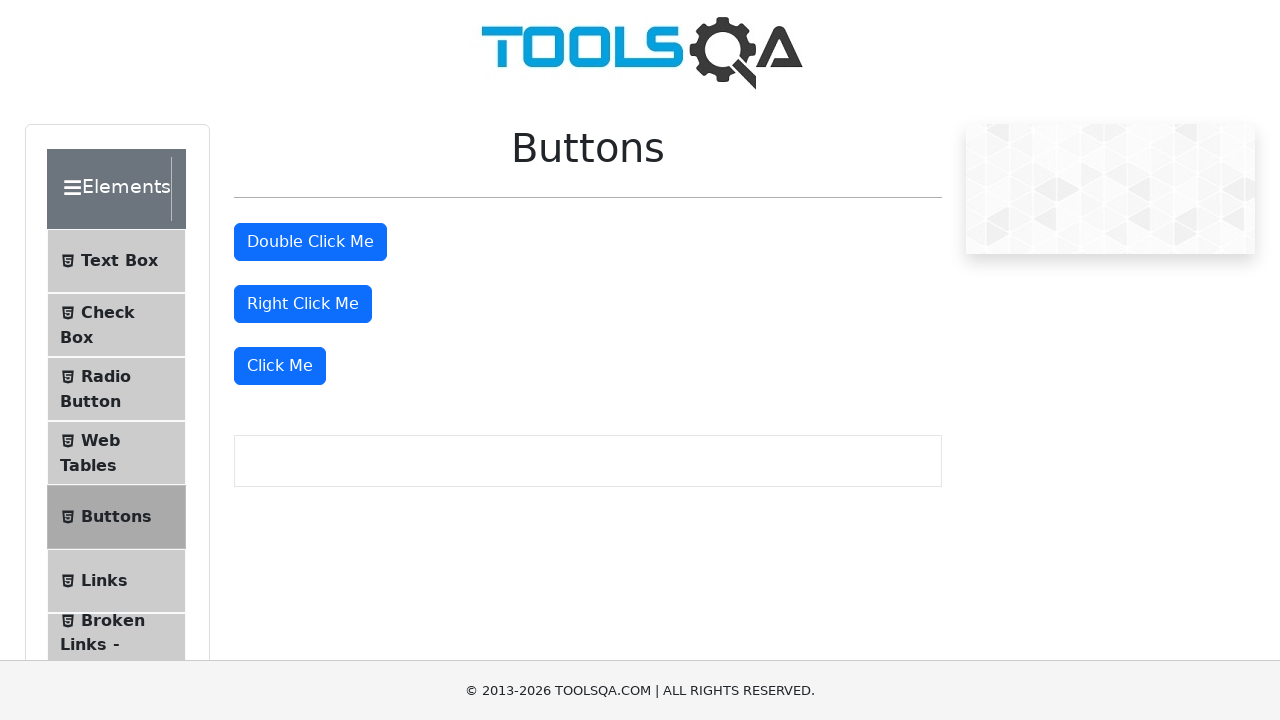

Double-clicked the button element with ID 'doubleClickBtn' at (310, 242) on #doubleClickBtn
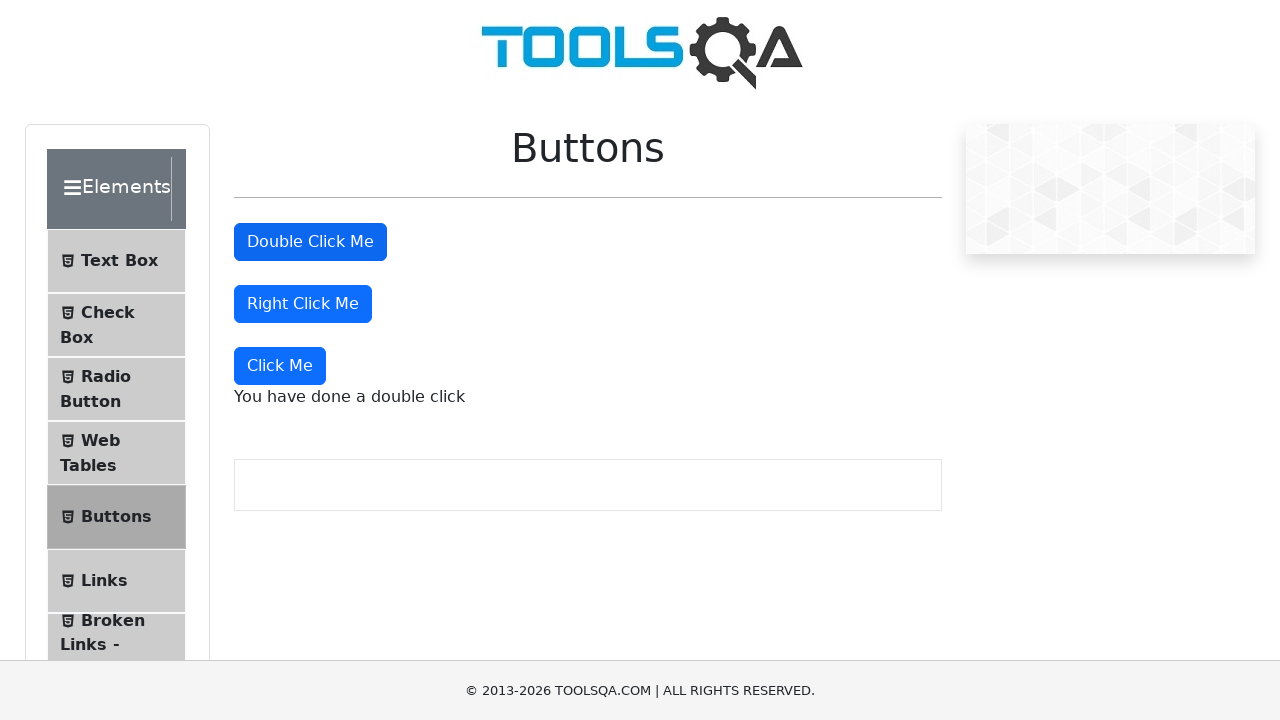

Retrieved button text content
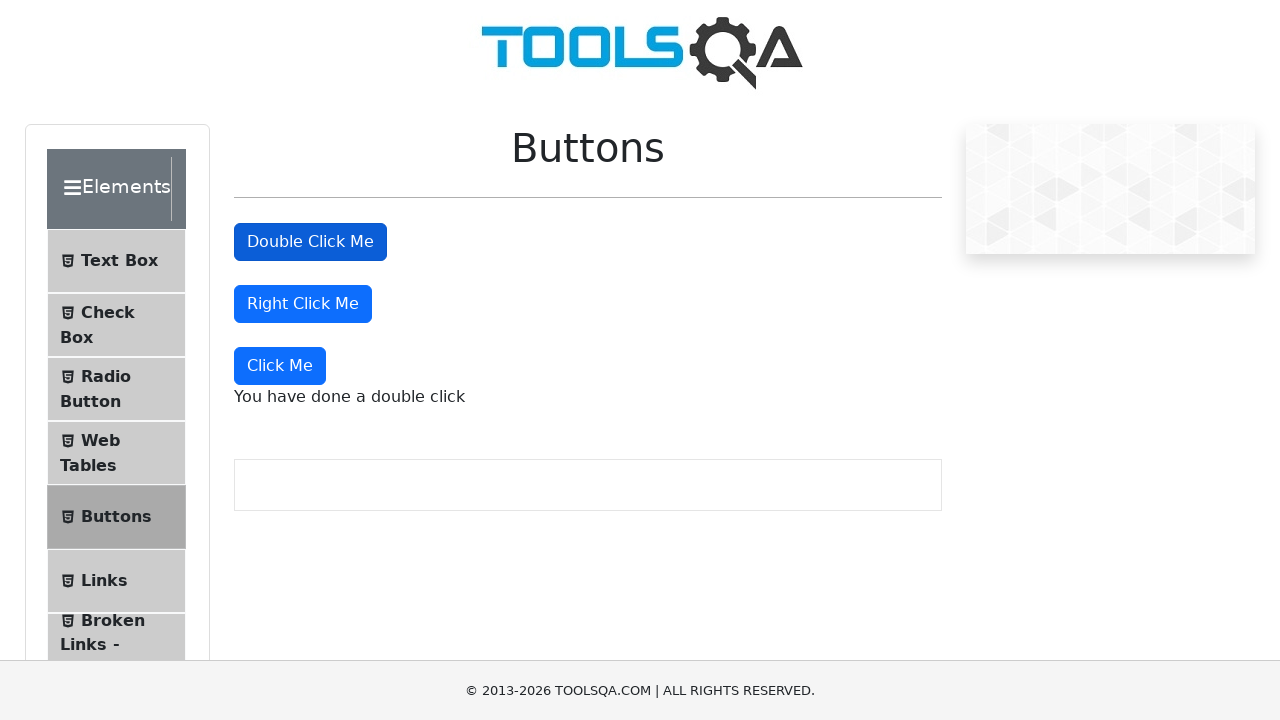

Retrieved button tag name via evaluate
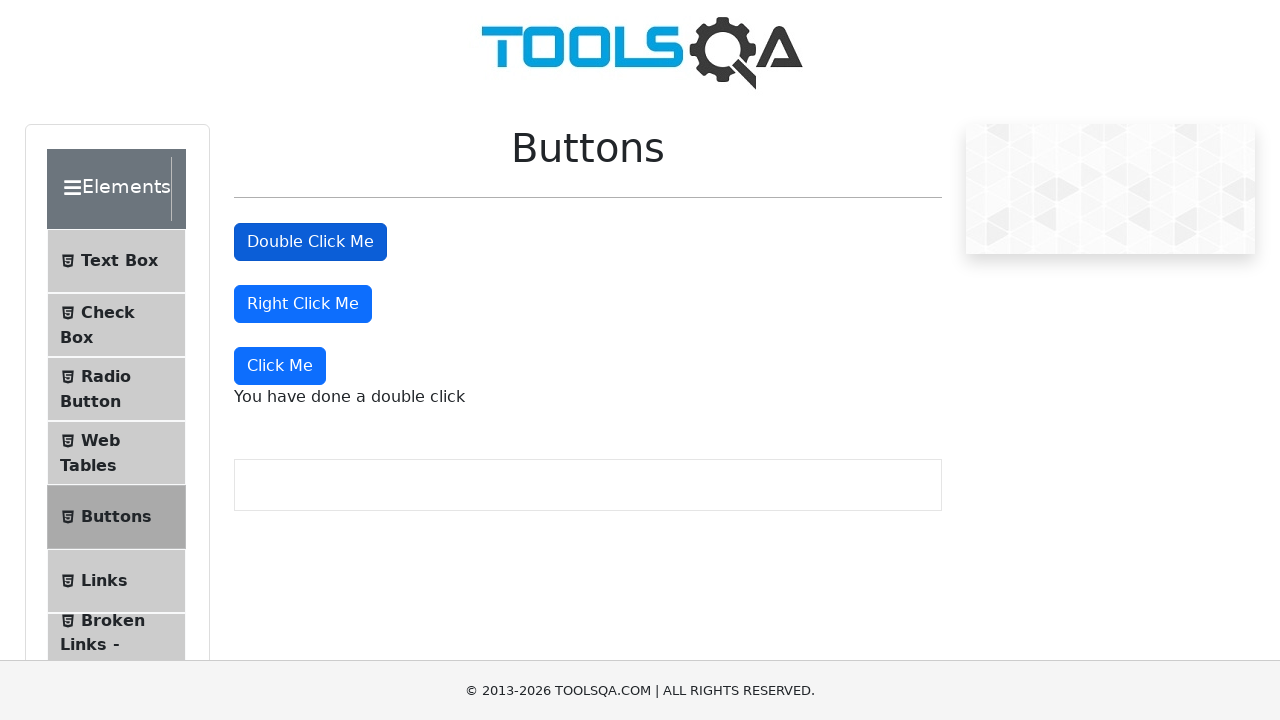

Retrieved button class attribute
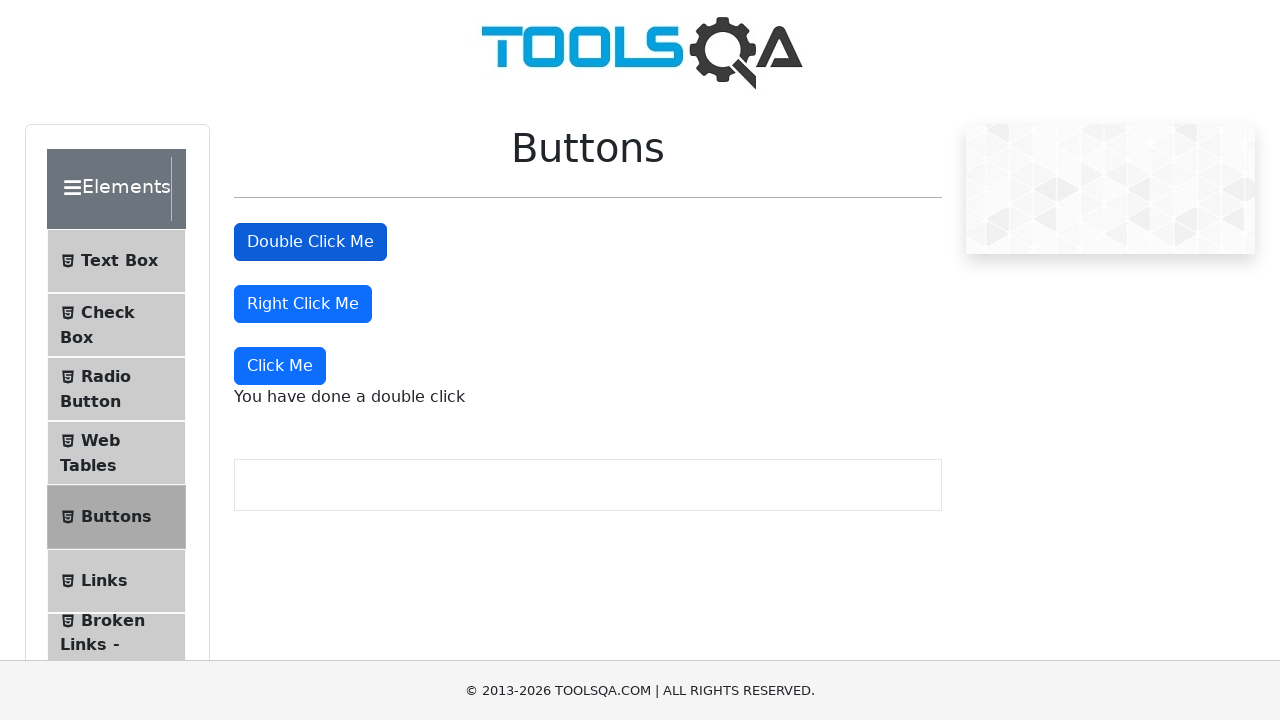

Retrieved button bounding box dimensions
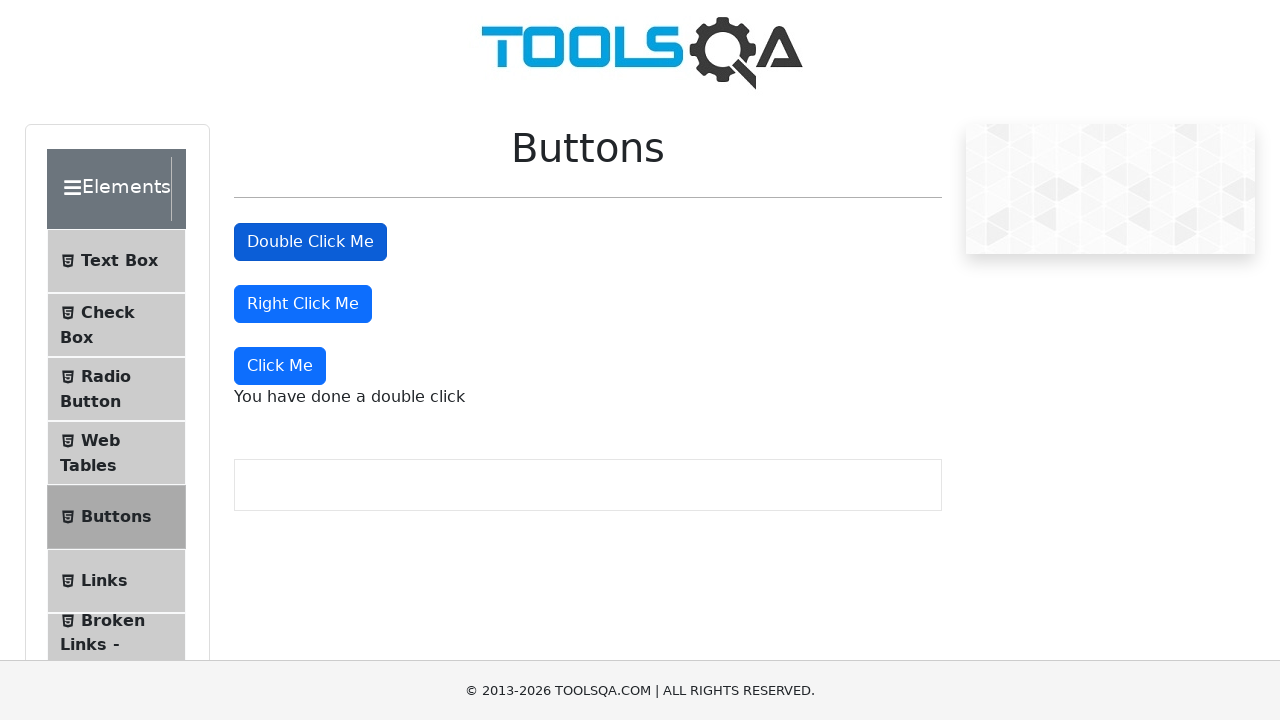

Retrieved button bounding box location
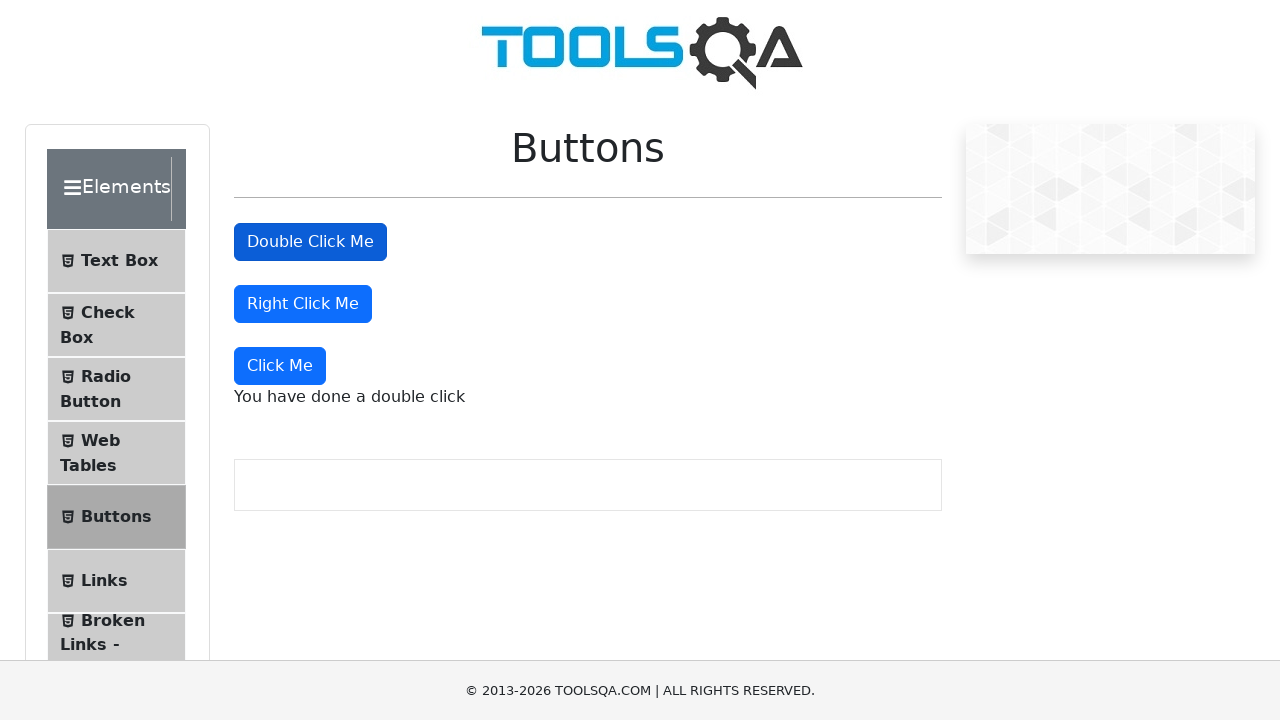

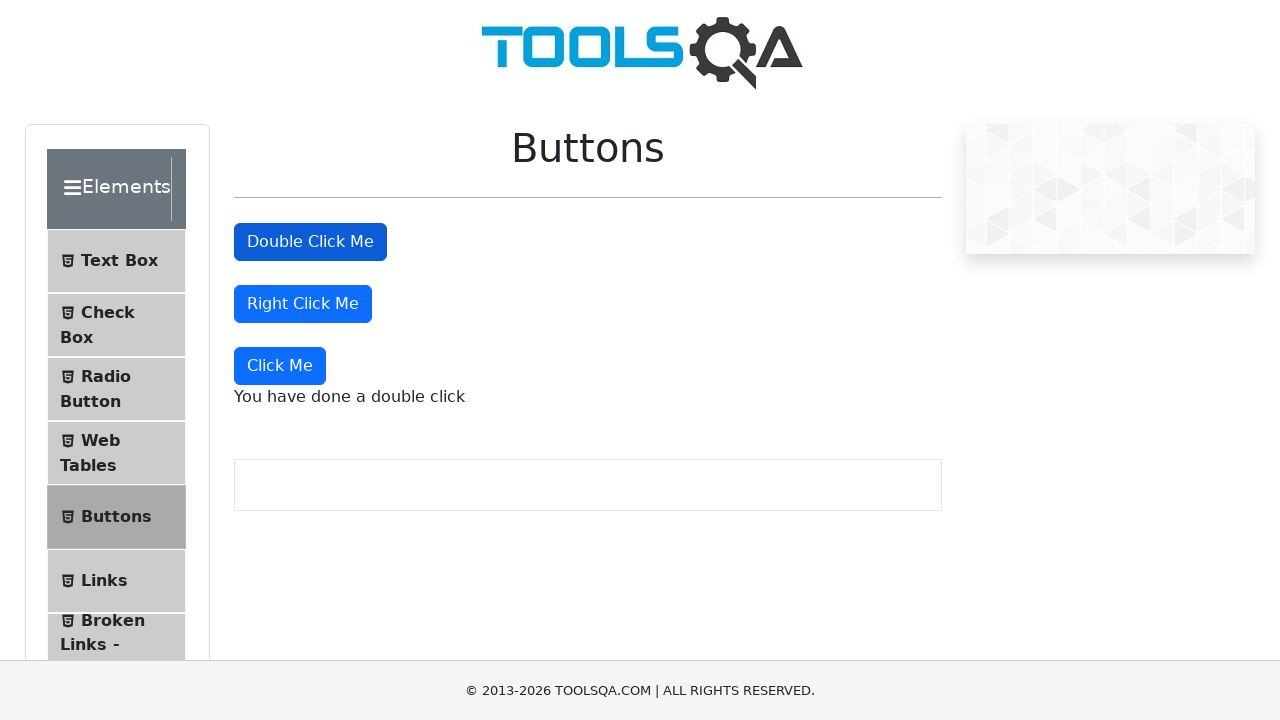